Tests dropdown selection functionality by selecting different options and verifying the selections

Starting URL: http://the-internet.herokuapp.com/dropdown

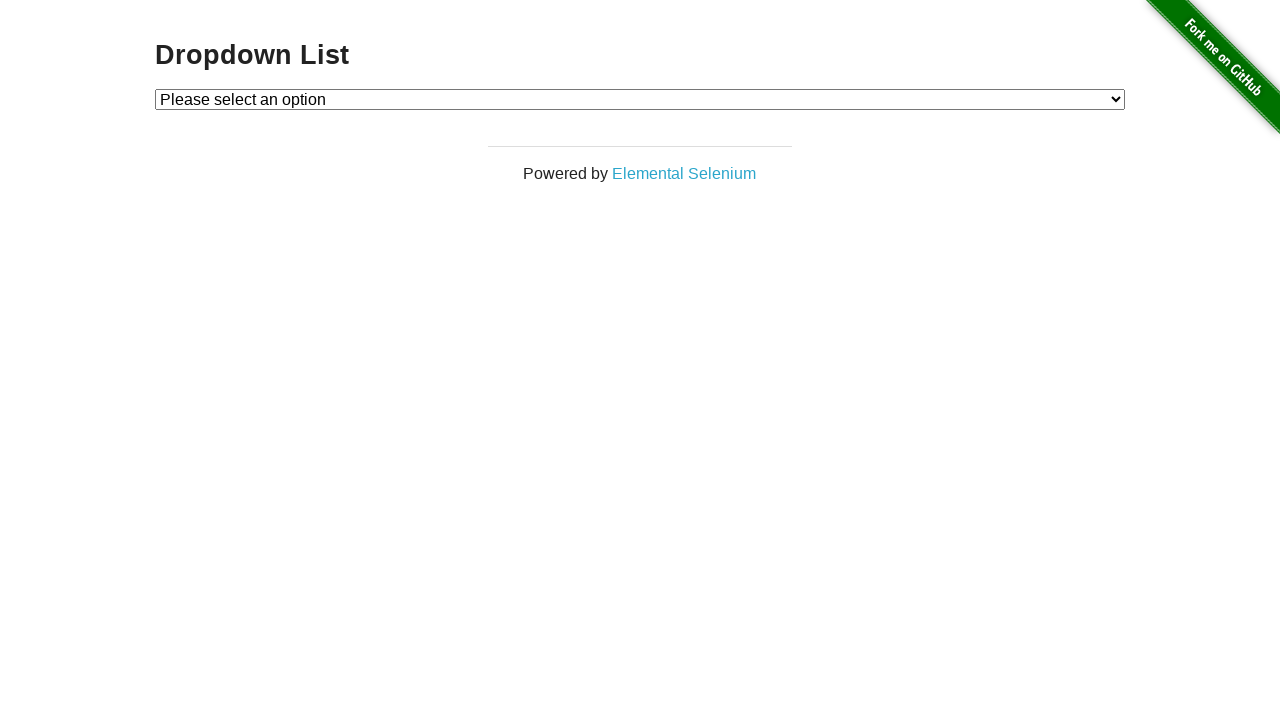

Located dropdown element
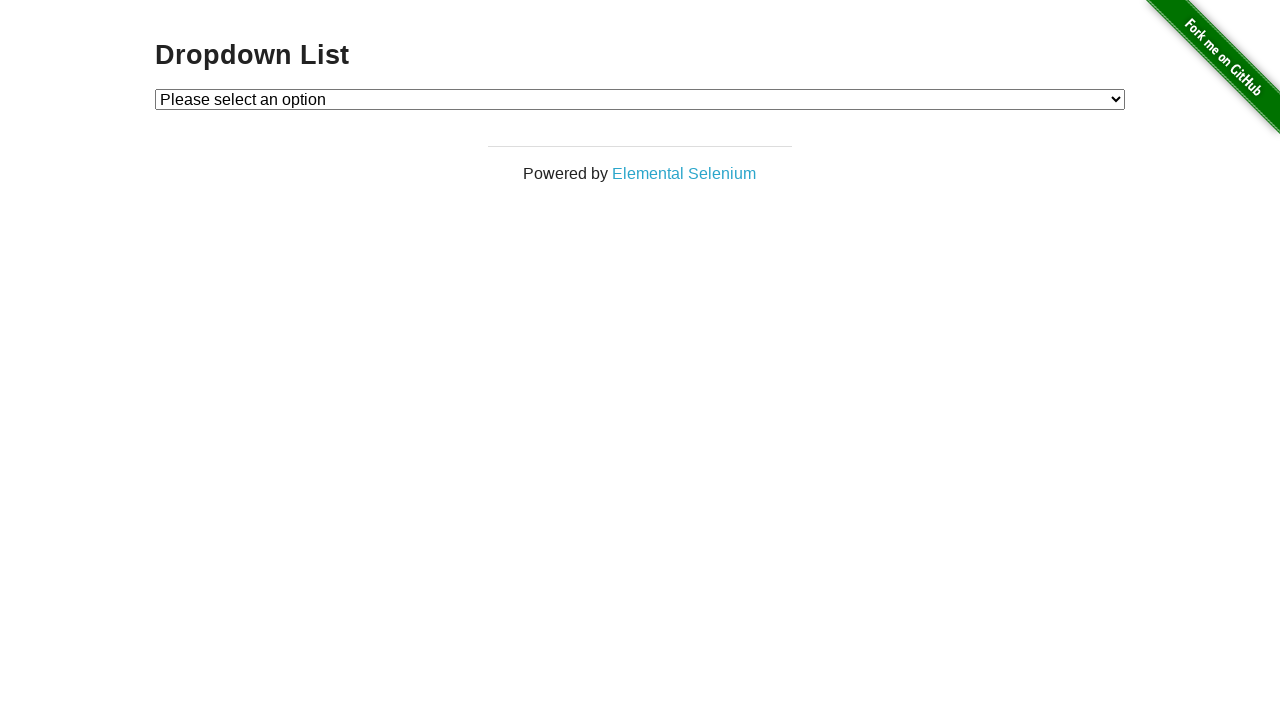

Verified first dropdown option is 'Please select an option'
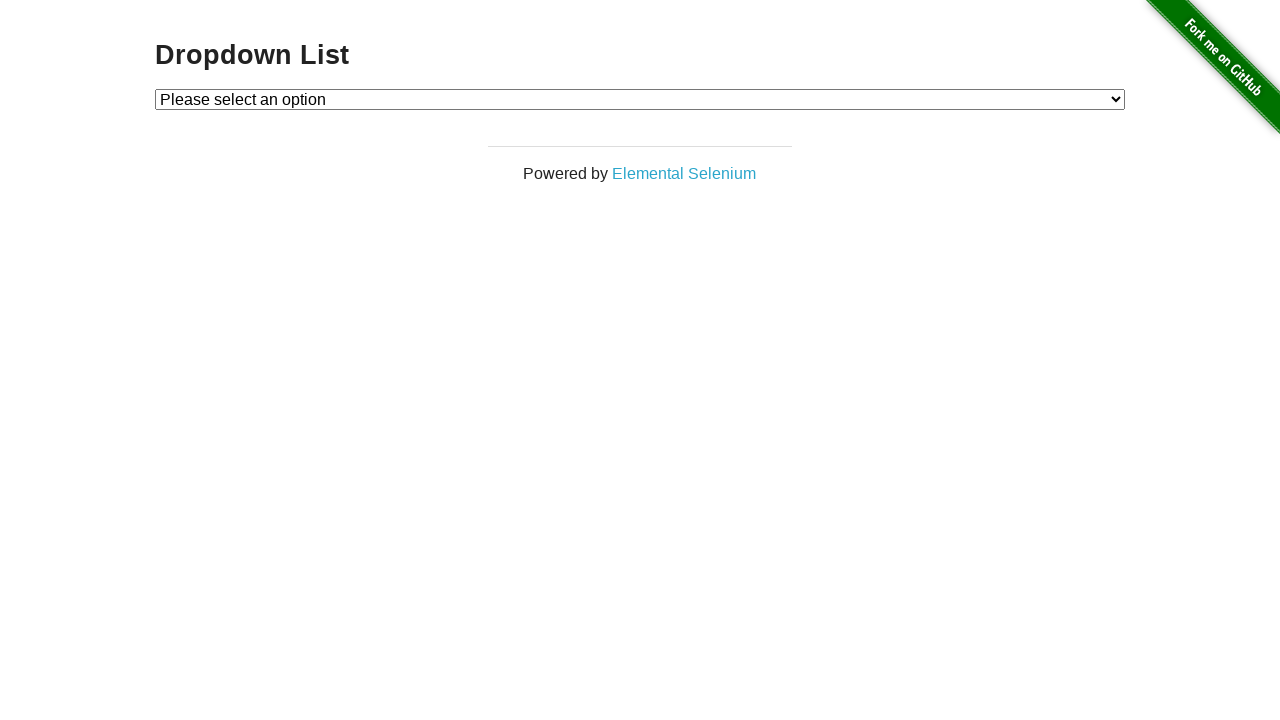

Verified second dropdown option is 'Option 1'
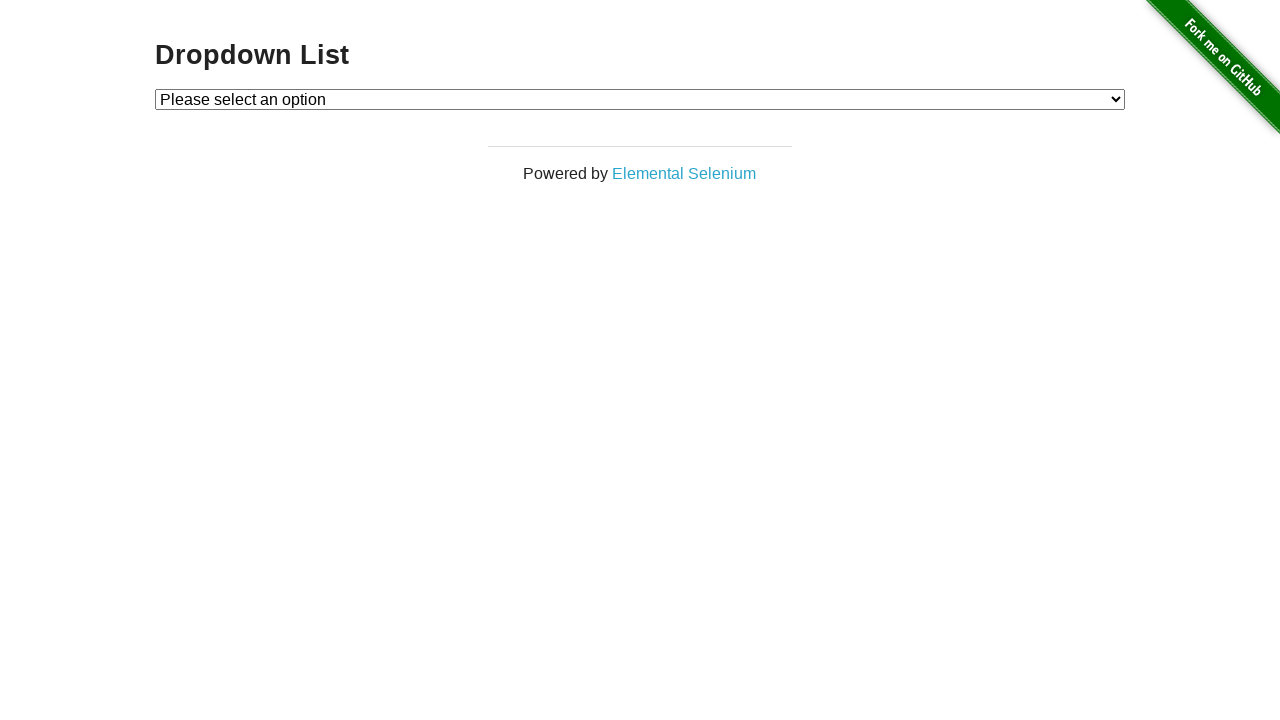

Verified third dropdown option is 'Option 2'
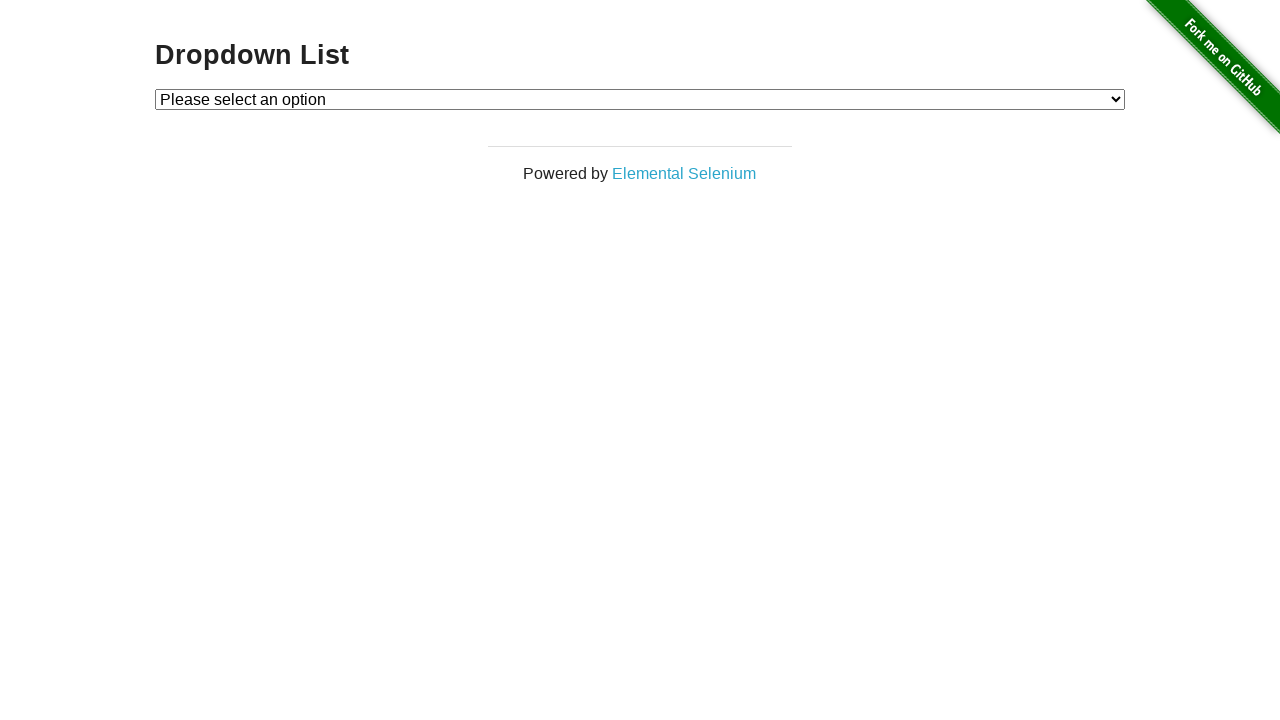

Selected 'Option 1' from dropdown on #dropdown
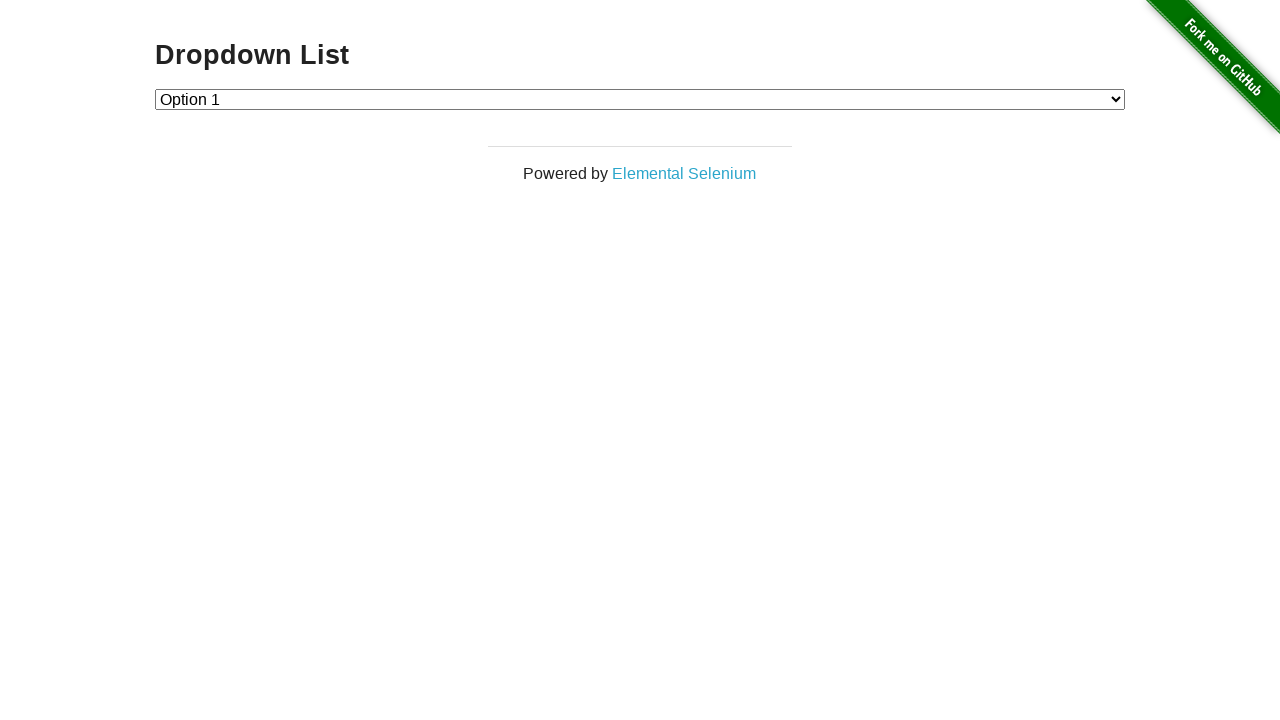

Verified that 'Option 1' is selected (value='1')
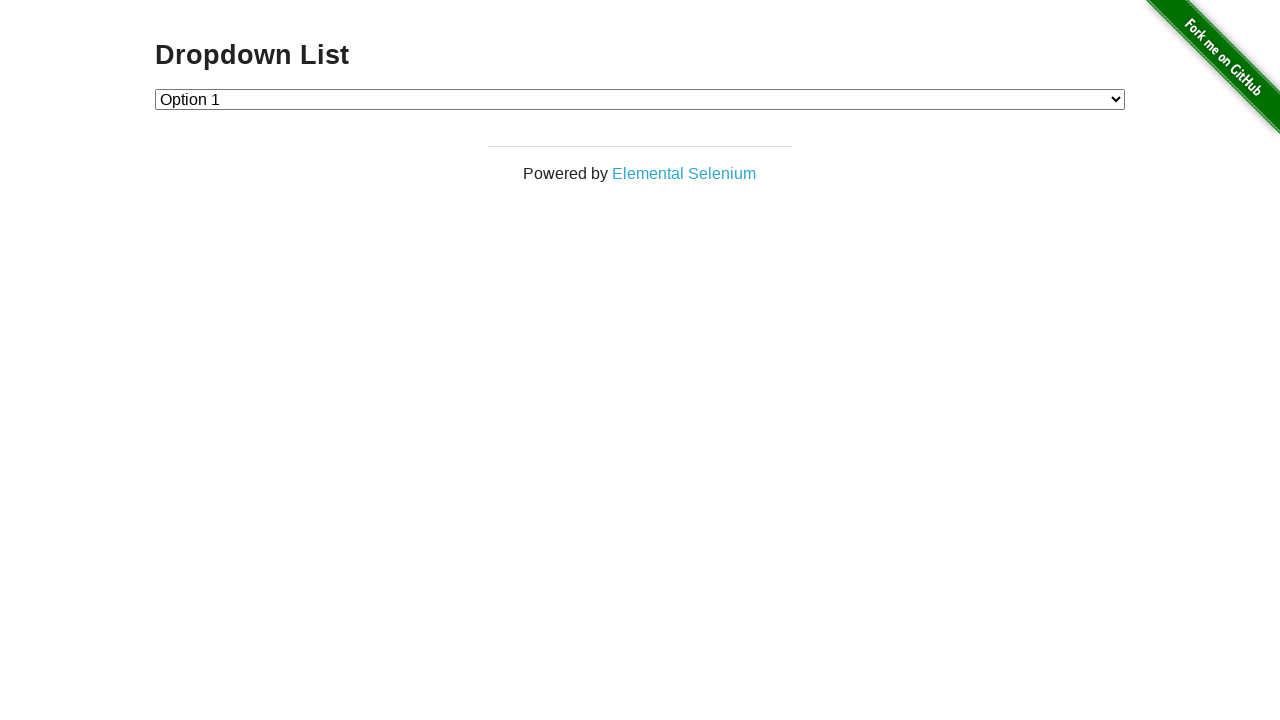

Selected 'Option 2' from dropdown on #dropdown
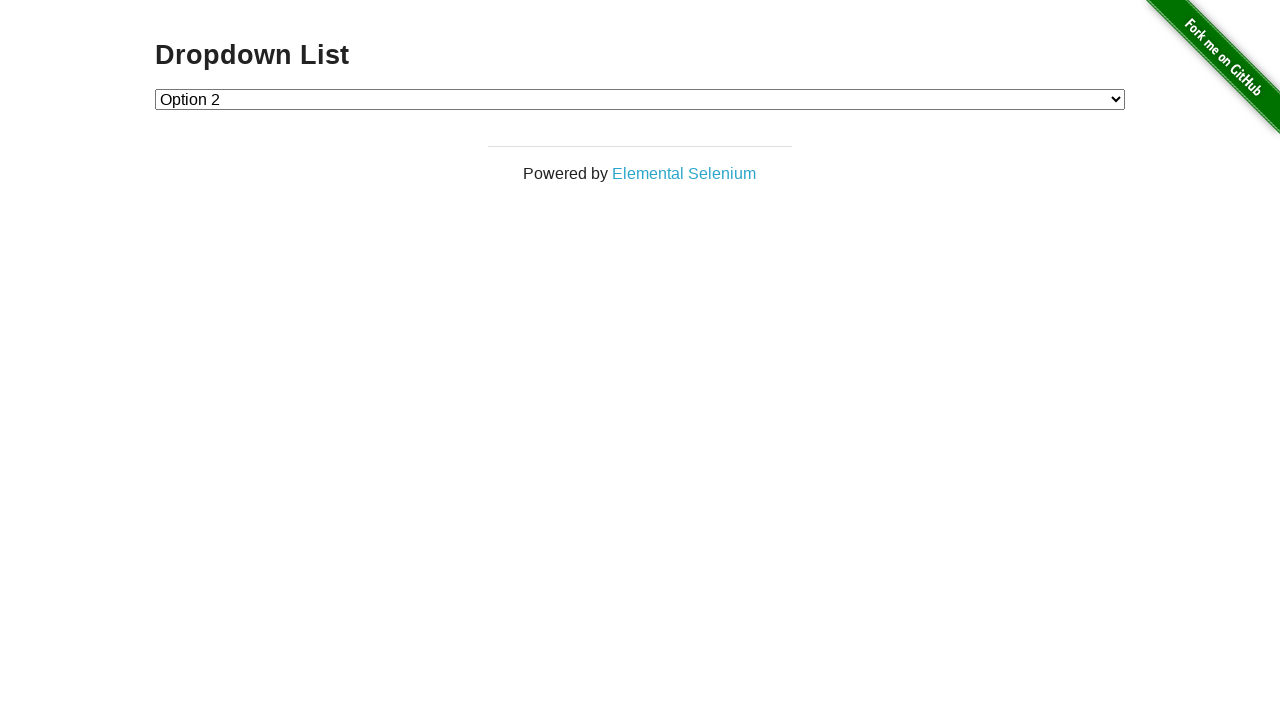

Verified that 'Option 2' is selected (value='2')
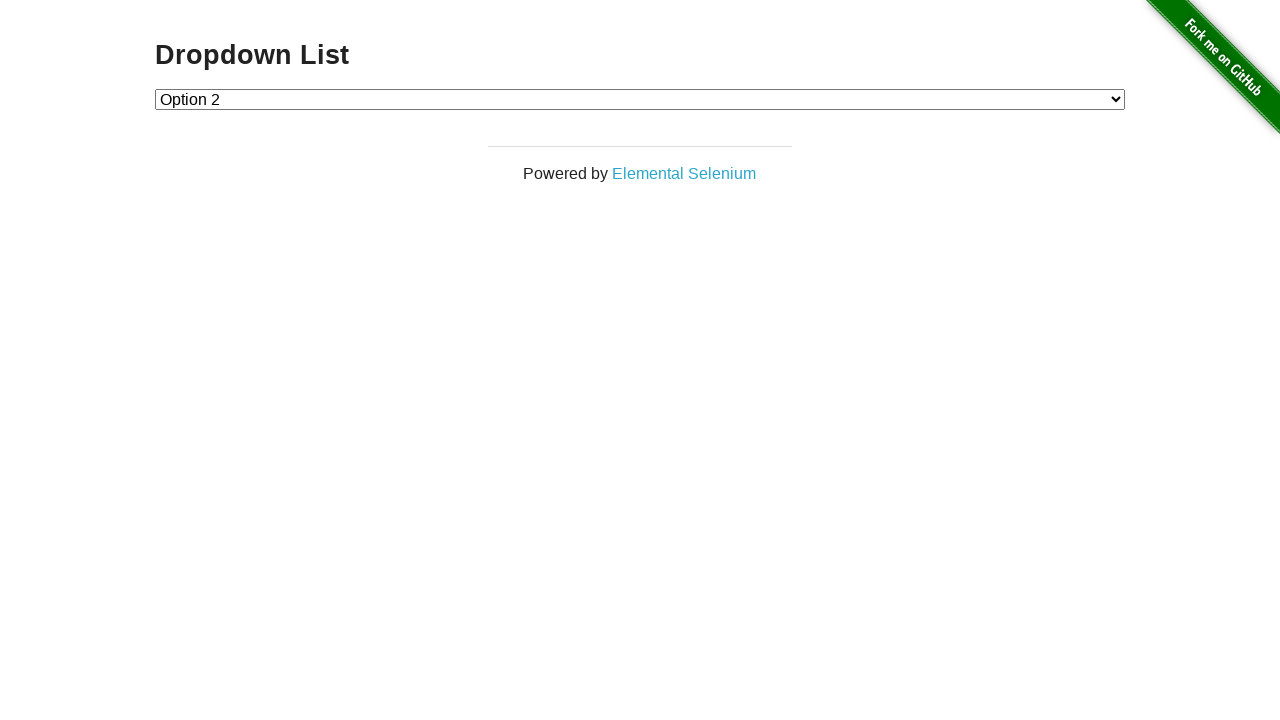

Verified that the first dropdown option is disabled
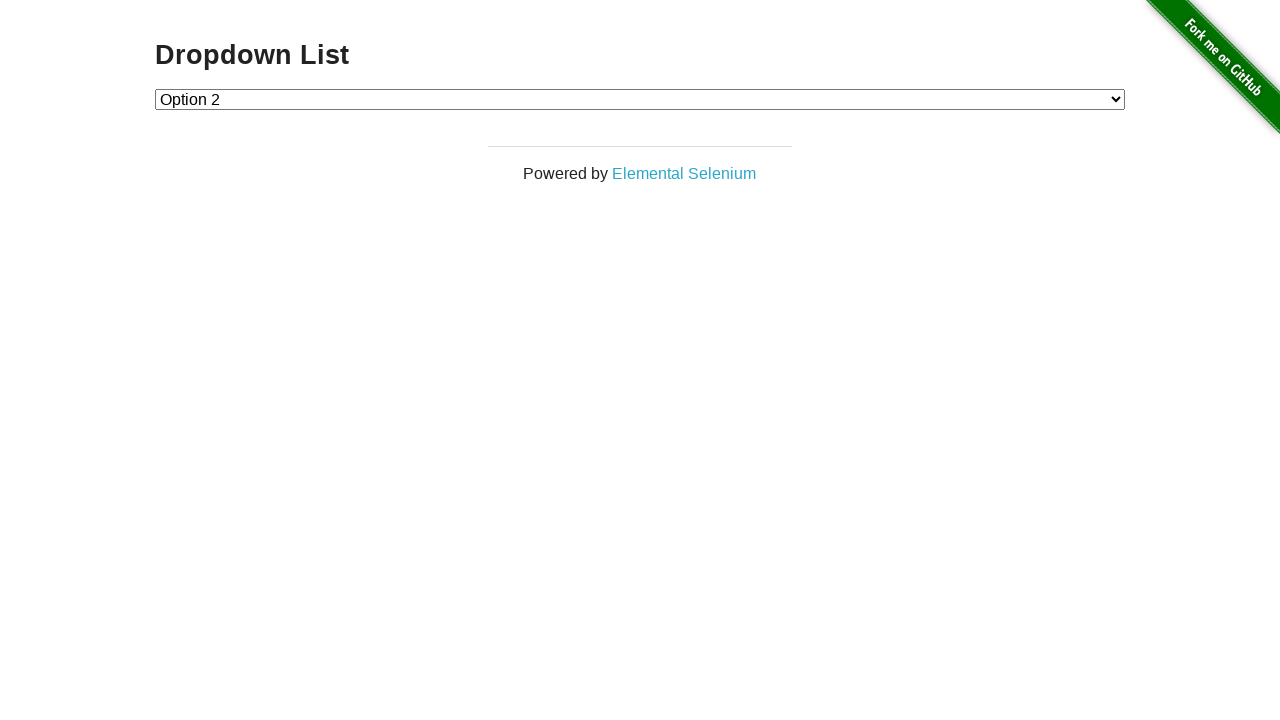

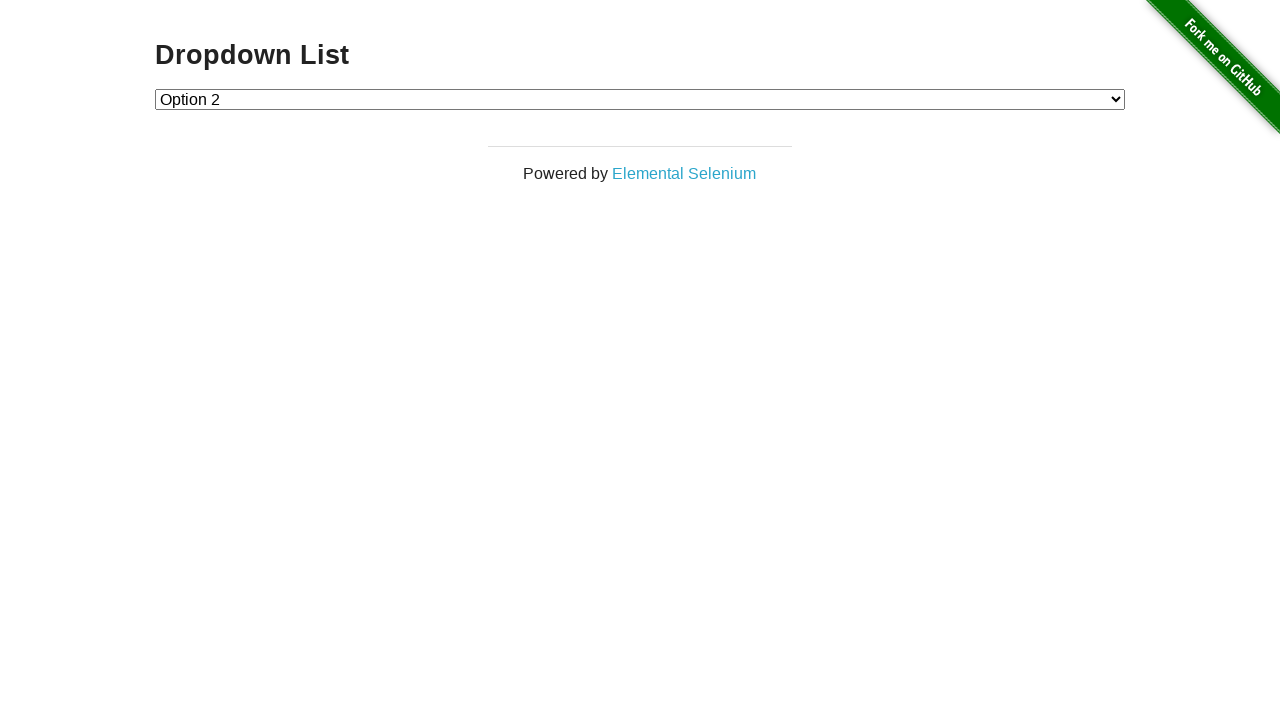